Tests hover functionality by hovering over the first avatar image and verifying that the additional user information caption becomes visible.

Starting URL: http://the-internet.herokuapp.com/hovers

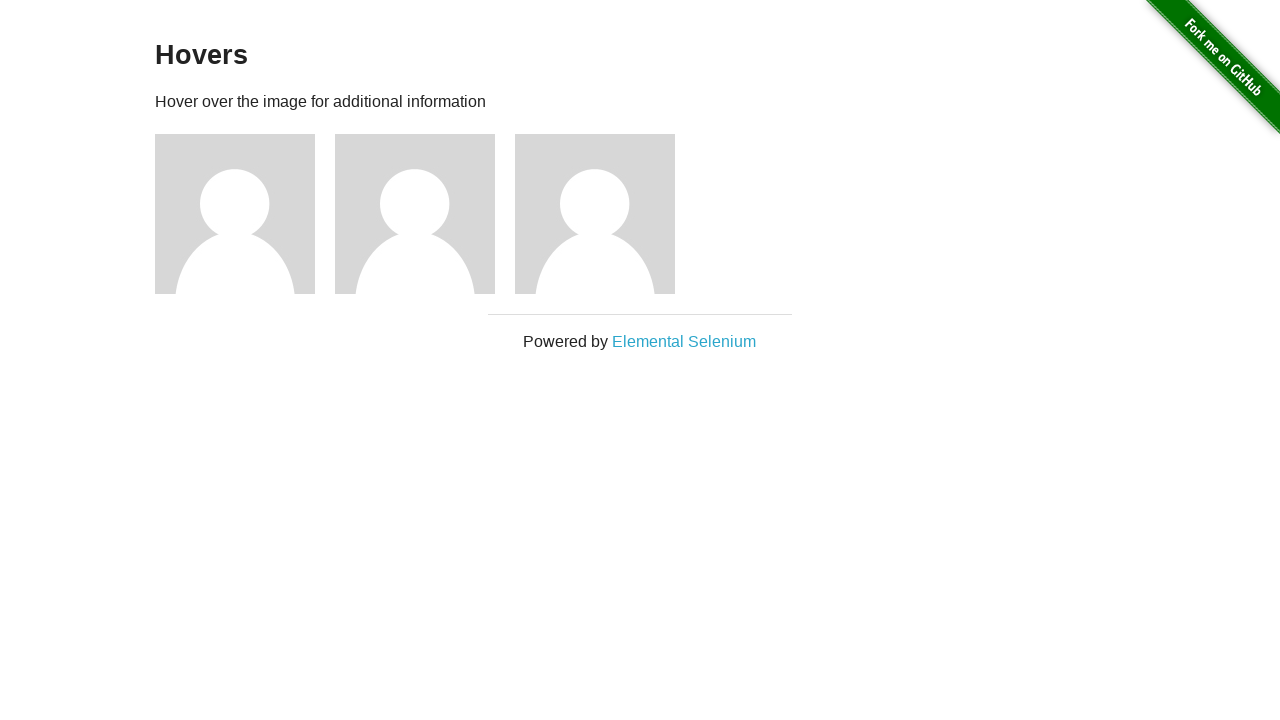

Hovered over the first avatar image at (245, 214) on .figure >> nth=0
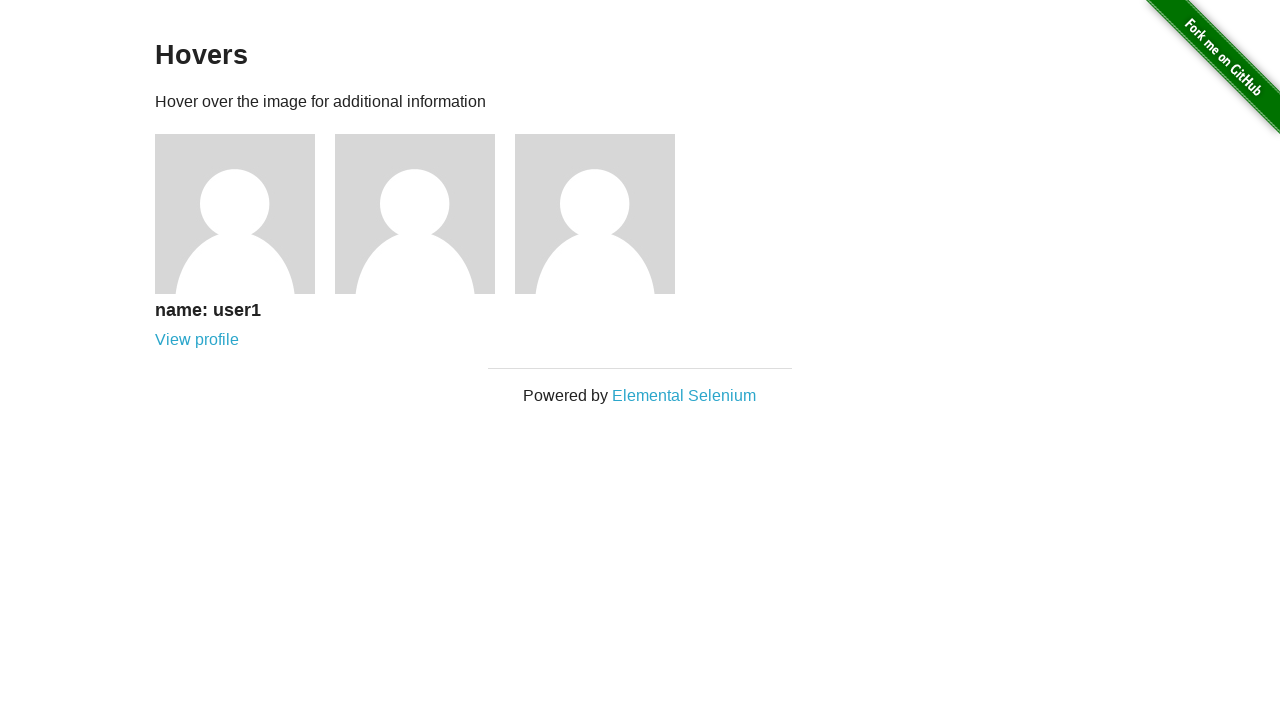

User information caption became visible after hover
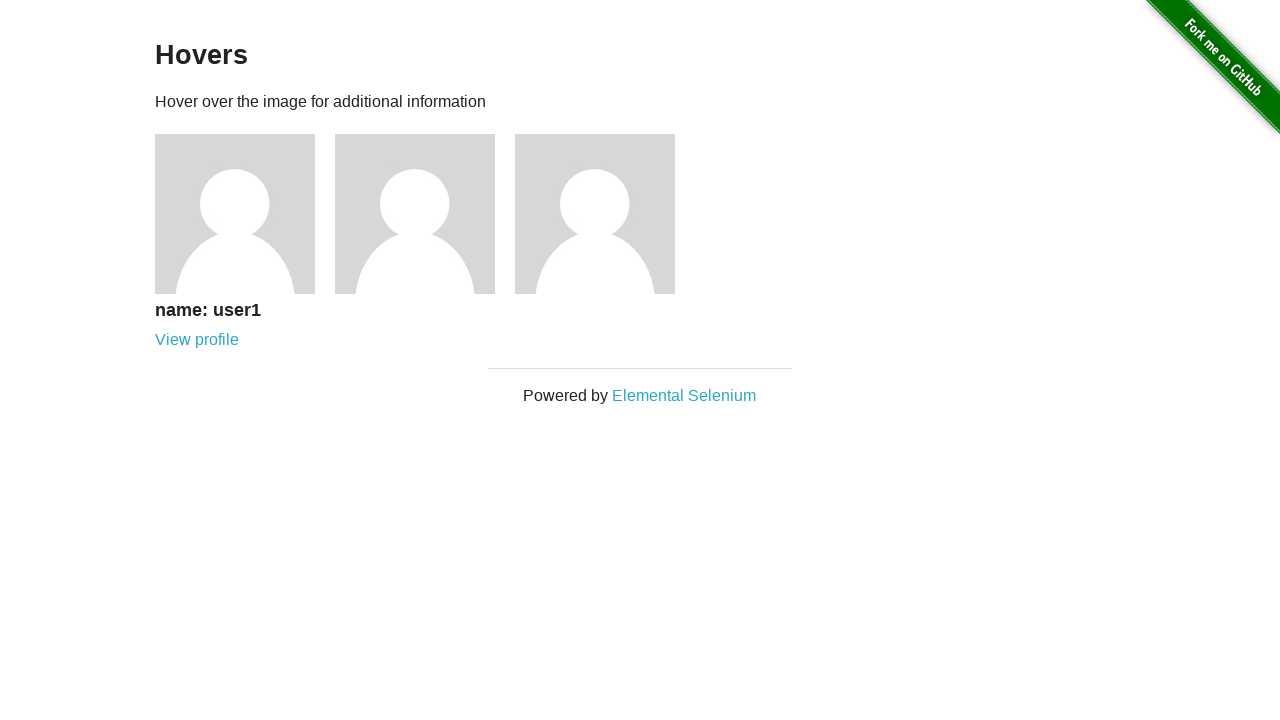

Verified that the caption is visible
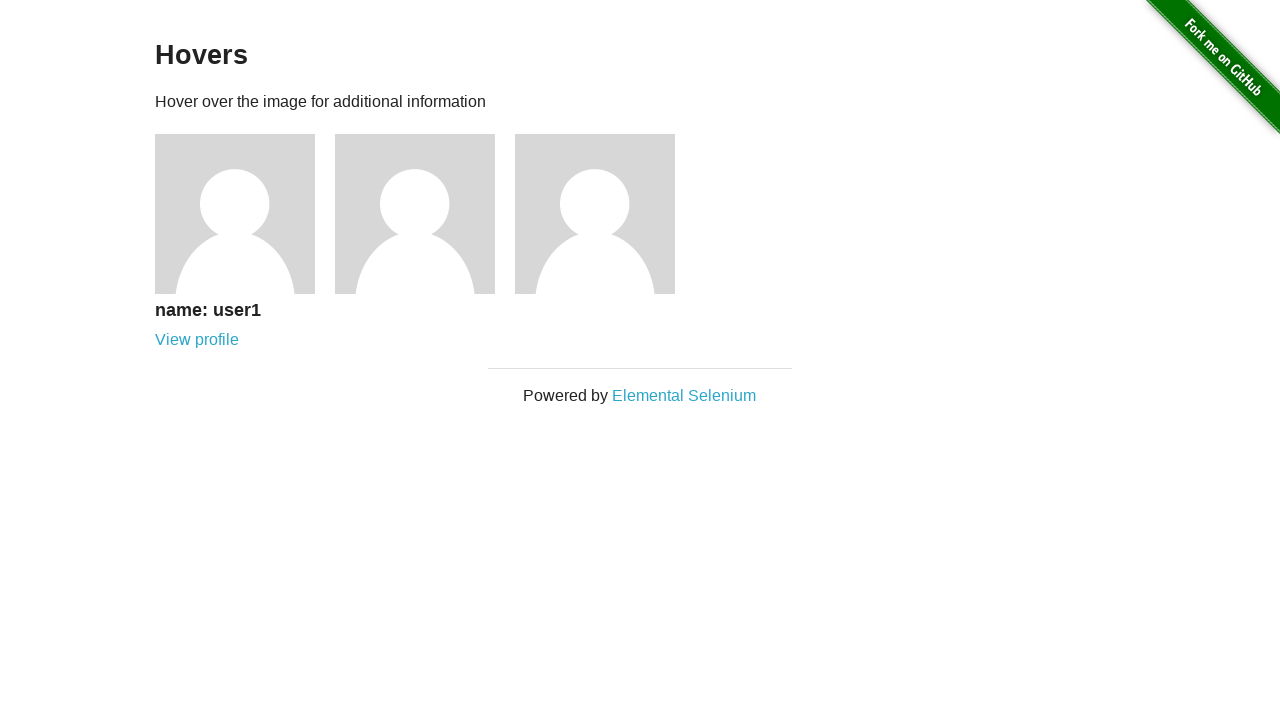

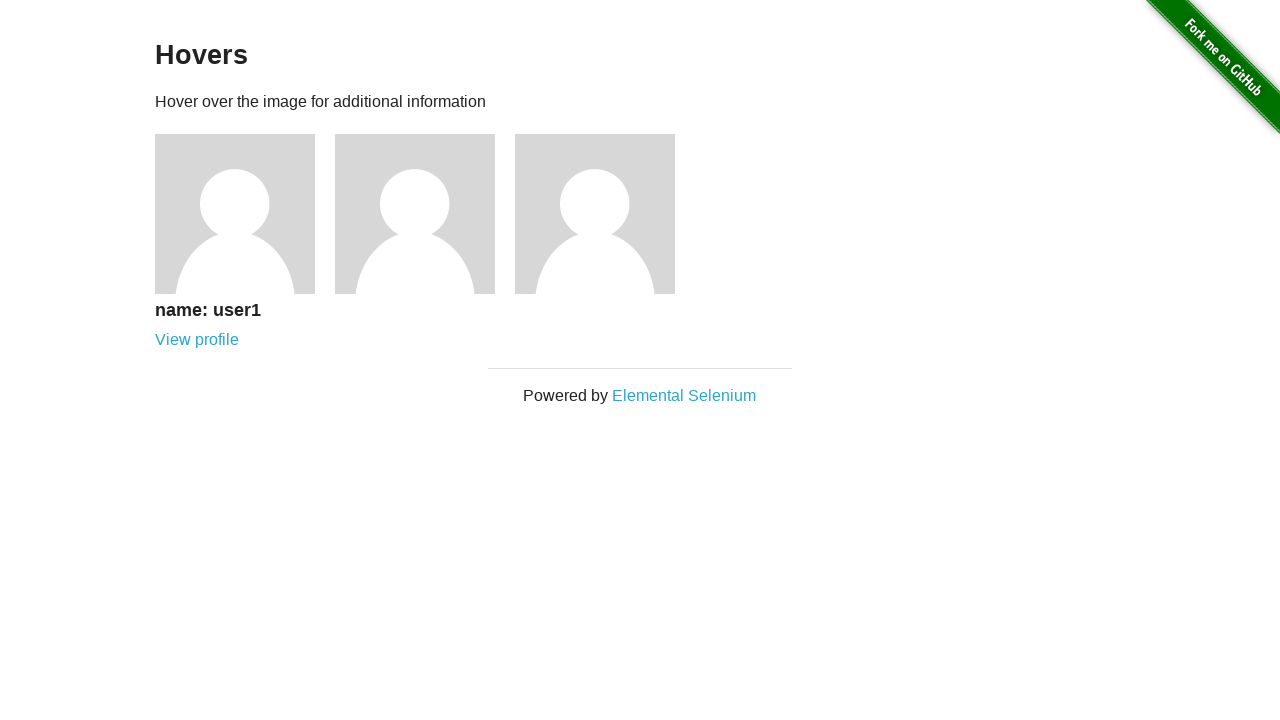